Tests interaction with the web2.0calc online calculator by locating calculator buttons using CSS selectors and clicking on a button

Starting URL: http://web2.0calc.com/

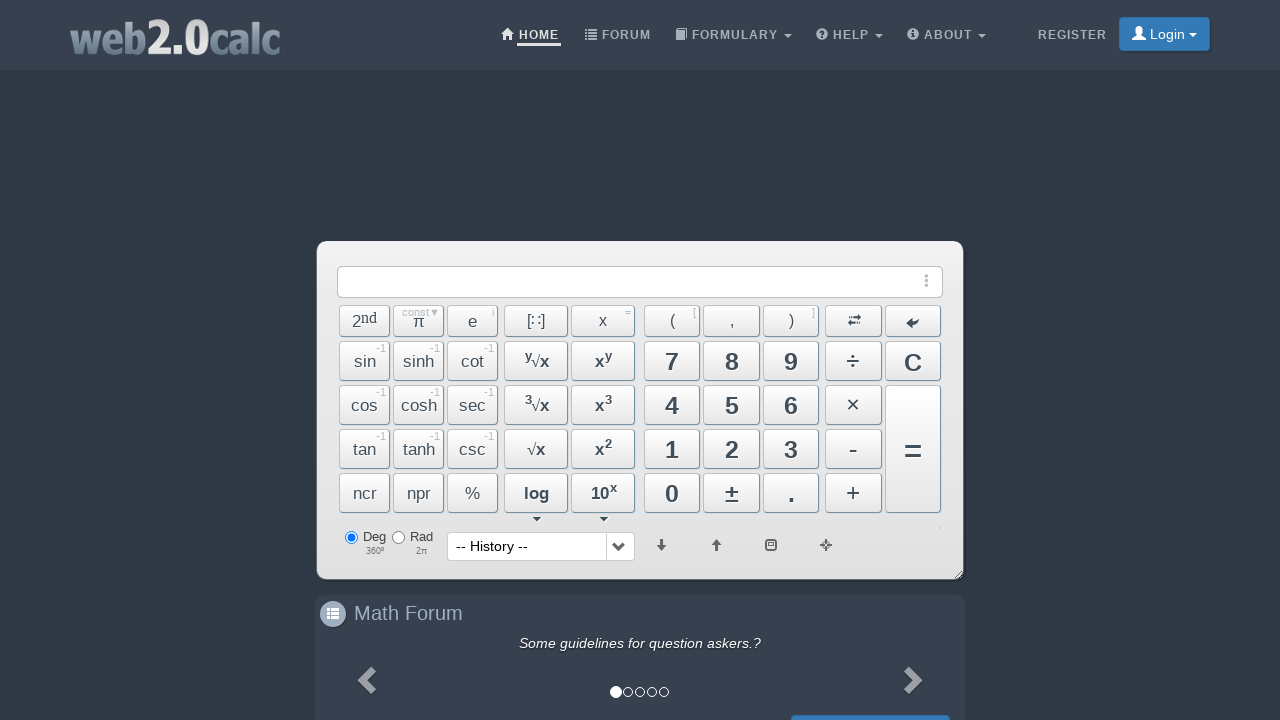

Waited for calculator buttons to load (CSS selector: button[id^='Btn'])
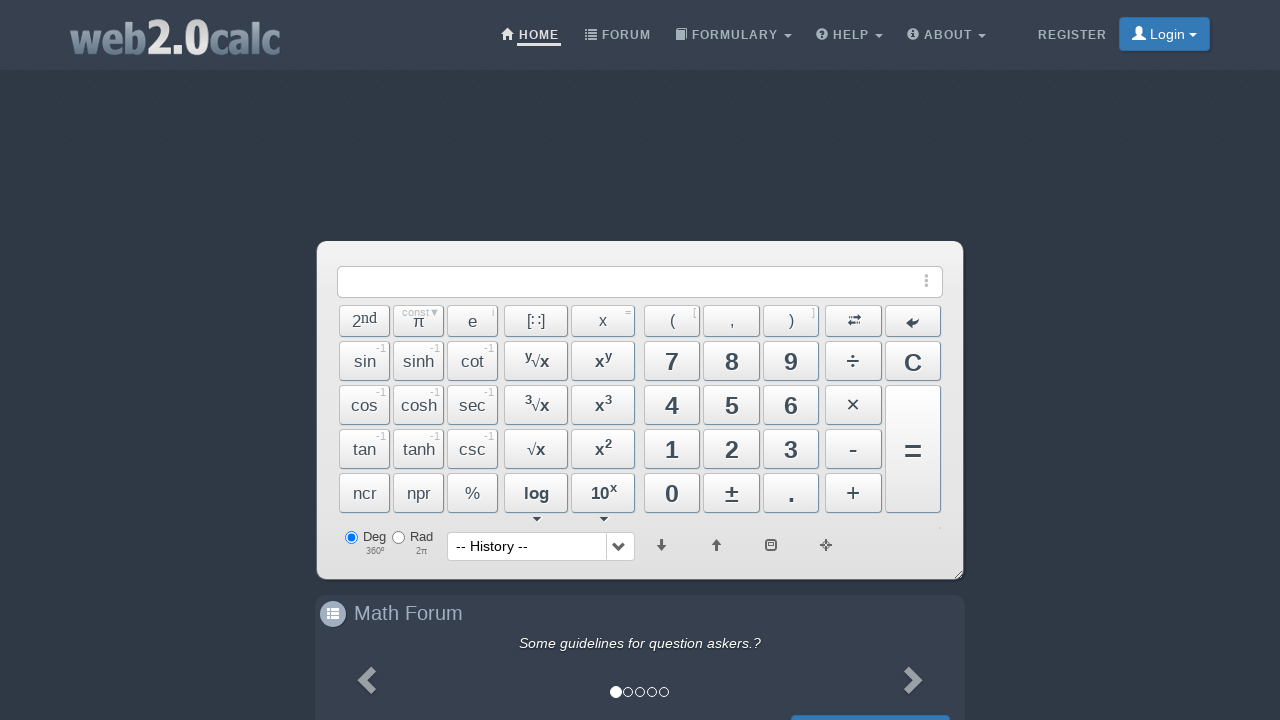

Located all calculator buttons matching CSS selector button[id^='Btn']
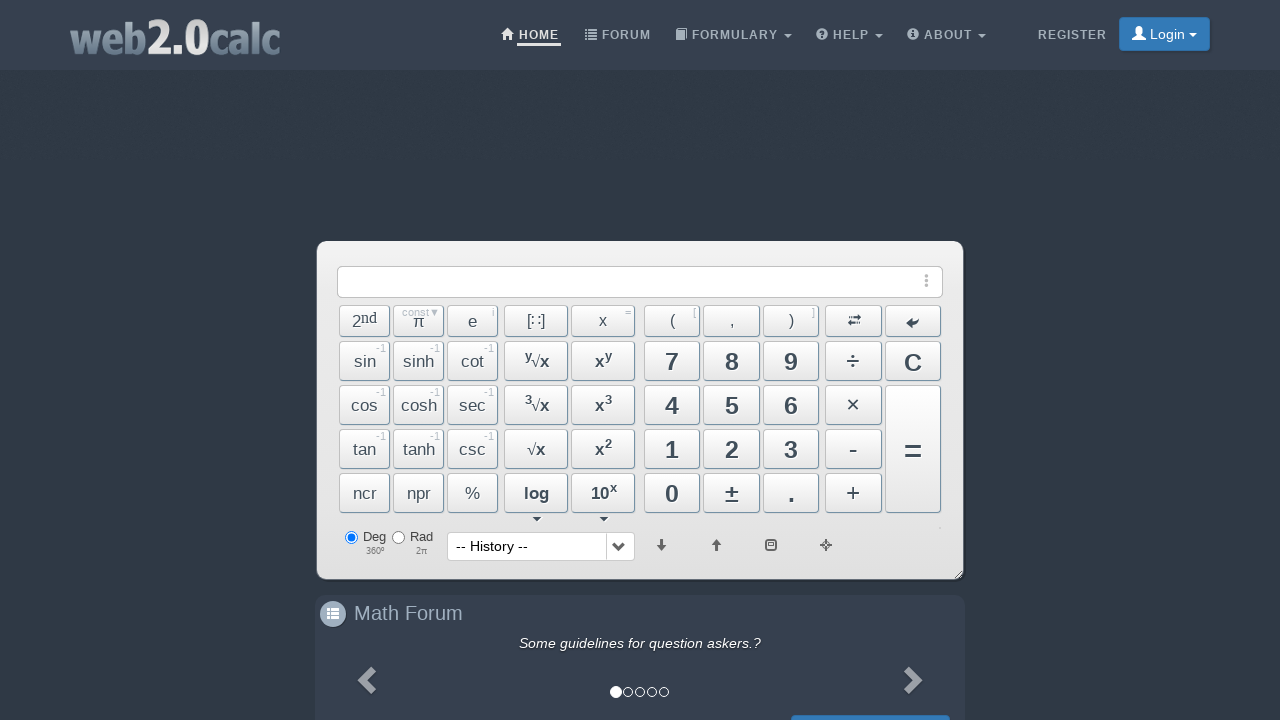

Clicked calculator button at index 36 (operation button) at (672, 449) on button[id^='Btn'] >> nth=36
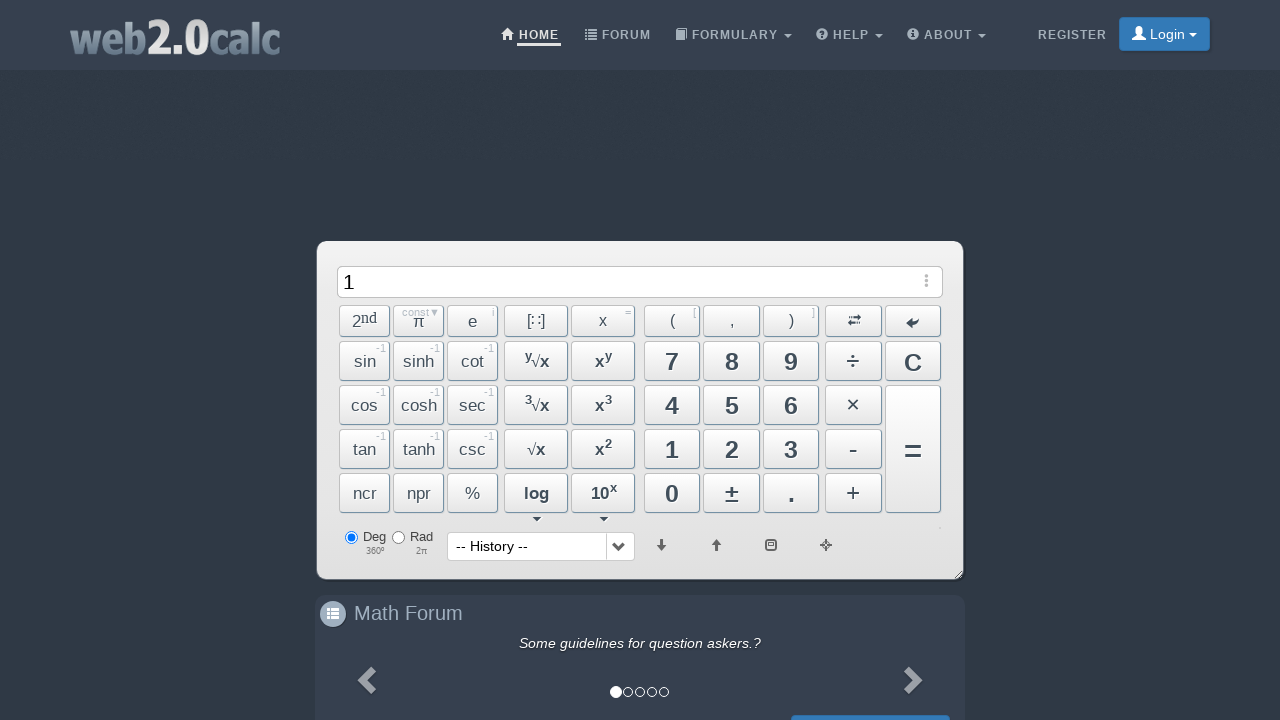

Clicked number 1 button (#Btn1) at (672, 449) on #Btn1
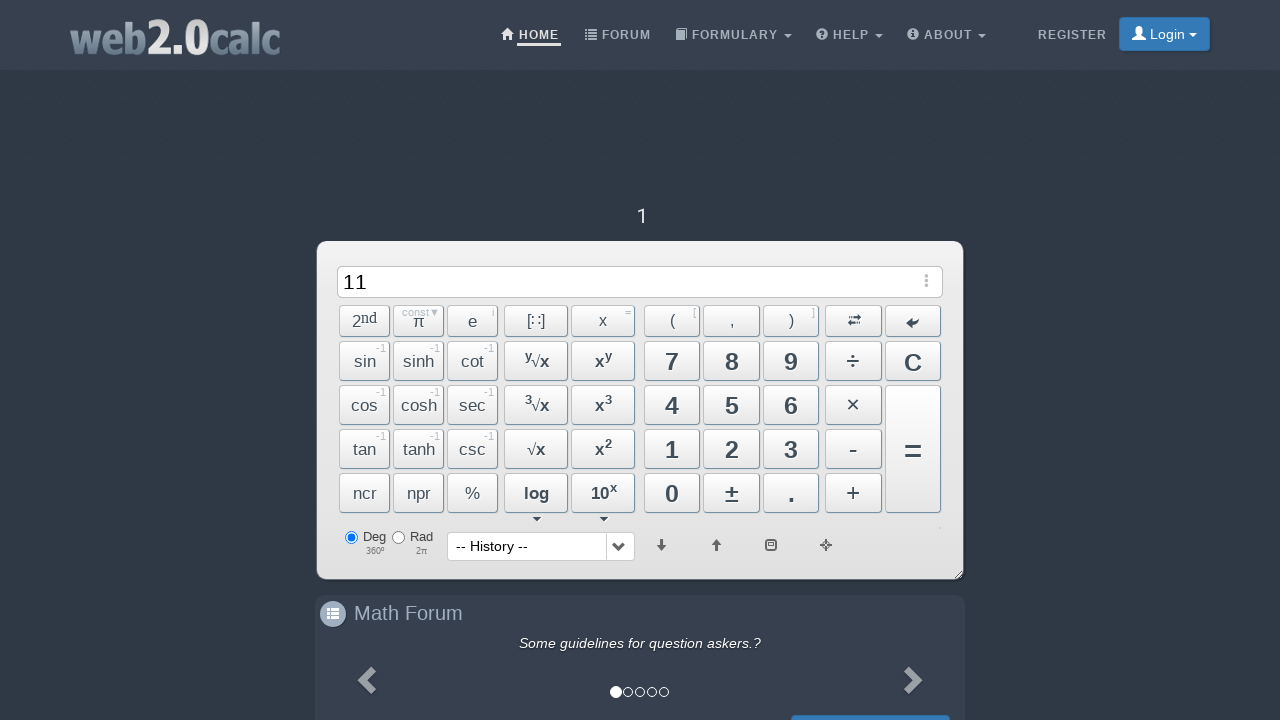

Clicked plus button (#BtnPlus) at (853, 493) on #BtnPlus
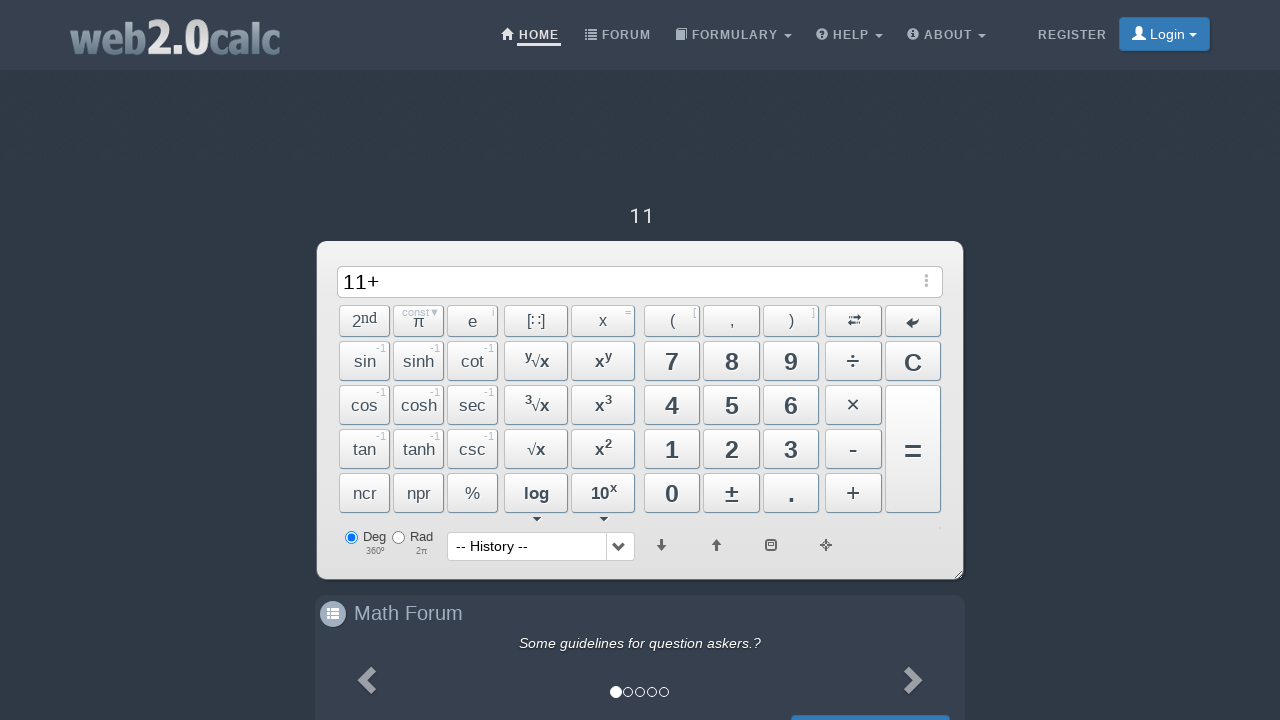

Clicked number 2 button (#Btn2) at (732, 449) on #Btn2
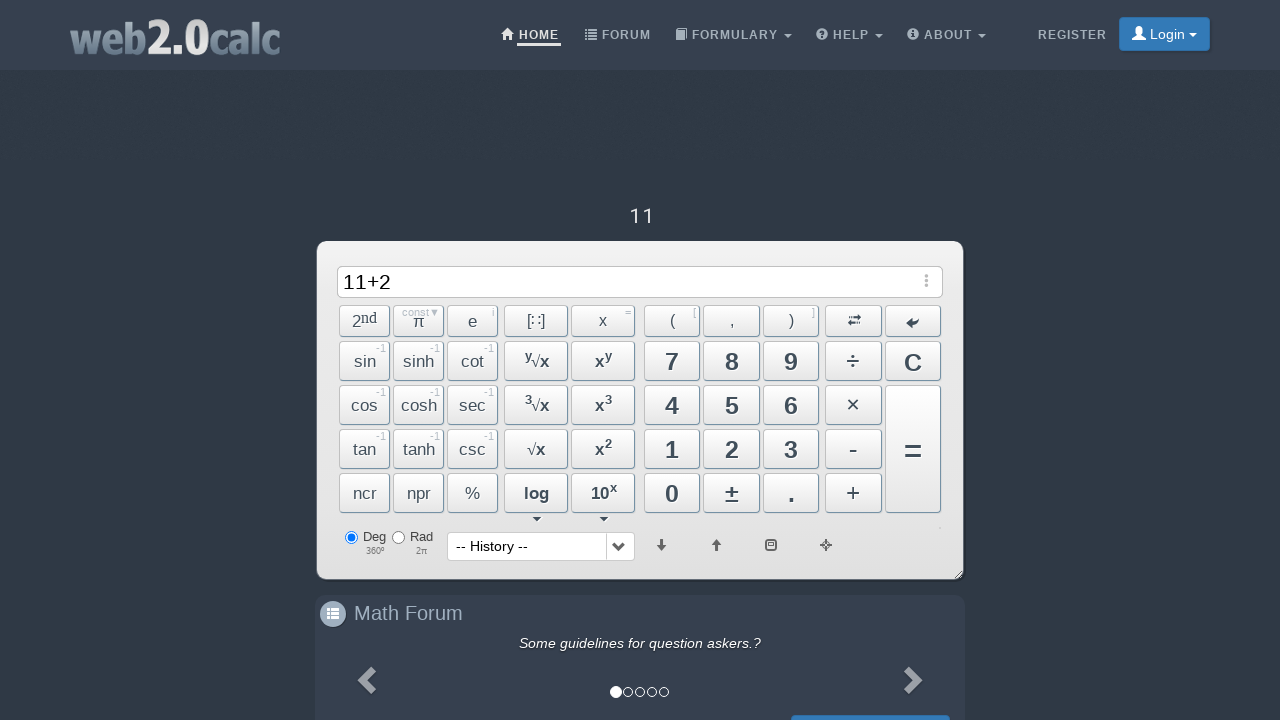

Clicked equals button (#BtnCalc) to perform calculation at (913, 449) on #BtnCalc
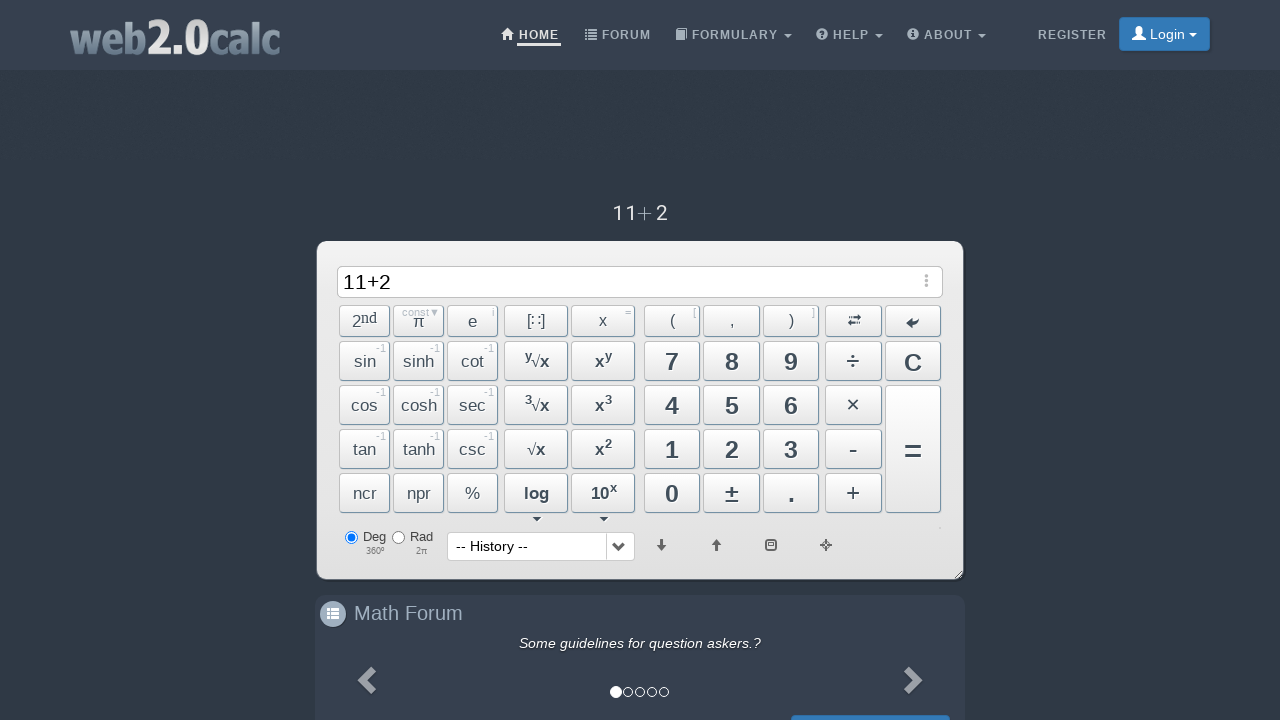

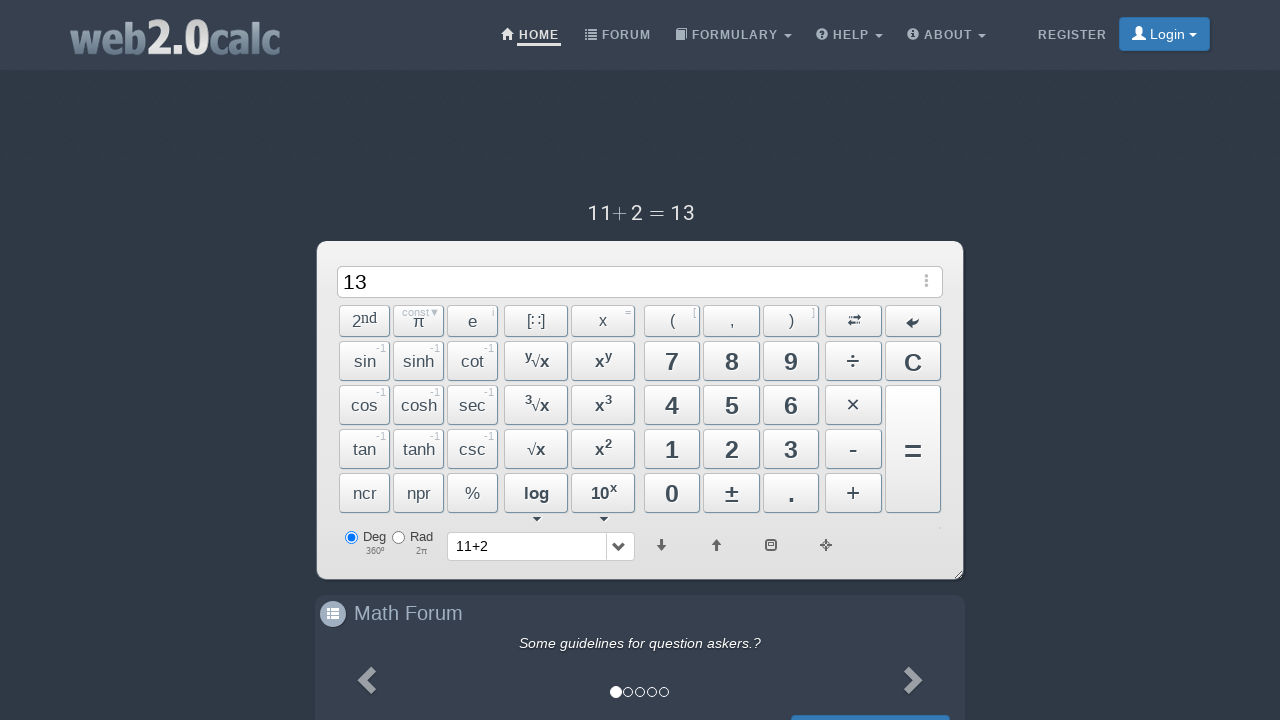